Navigates to an automation practice page, scrolls down, and interacts with a product table to verify table structure and read data from table rows and columns.

Starting URL: https://rahulshettyacademy.com/AutomationPractice/

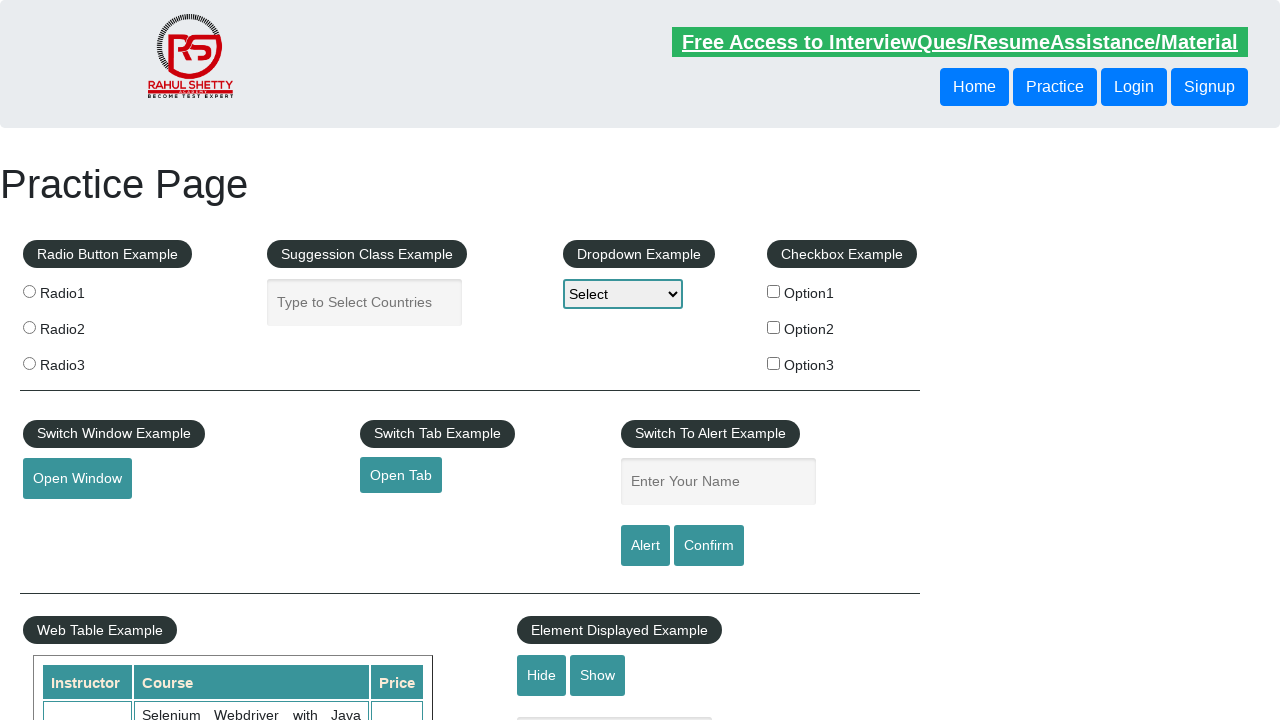

Scrolled down 600px to bring product table into view
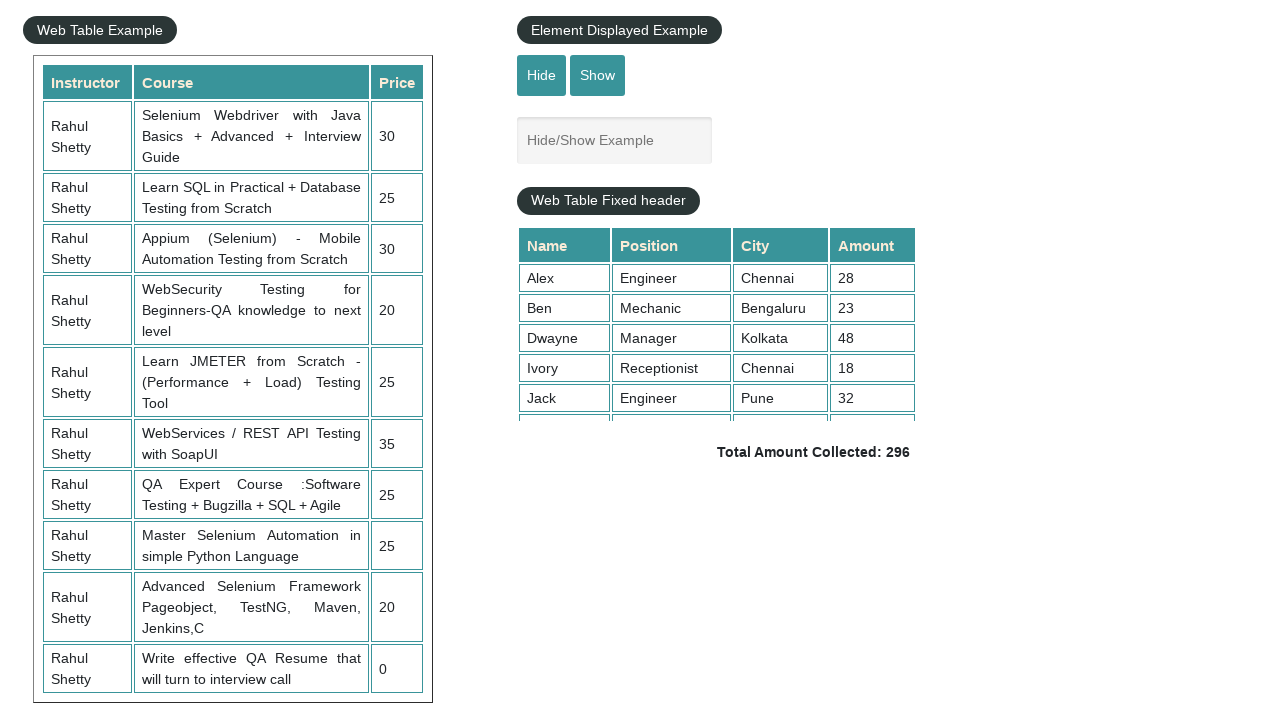

Product table with id 'product' became visible
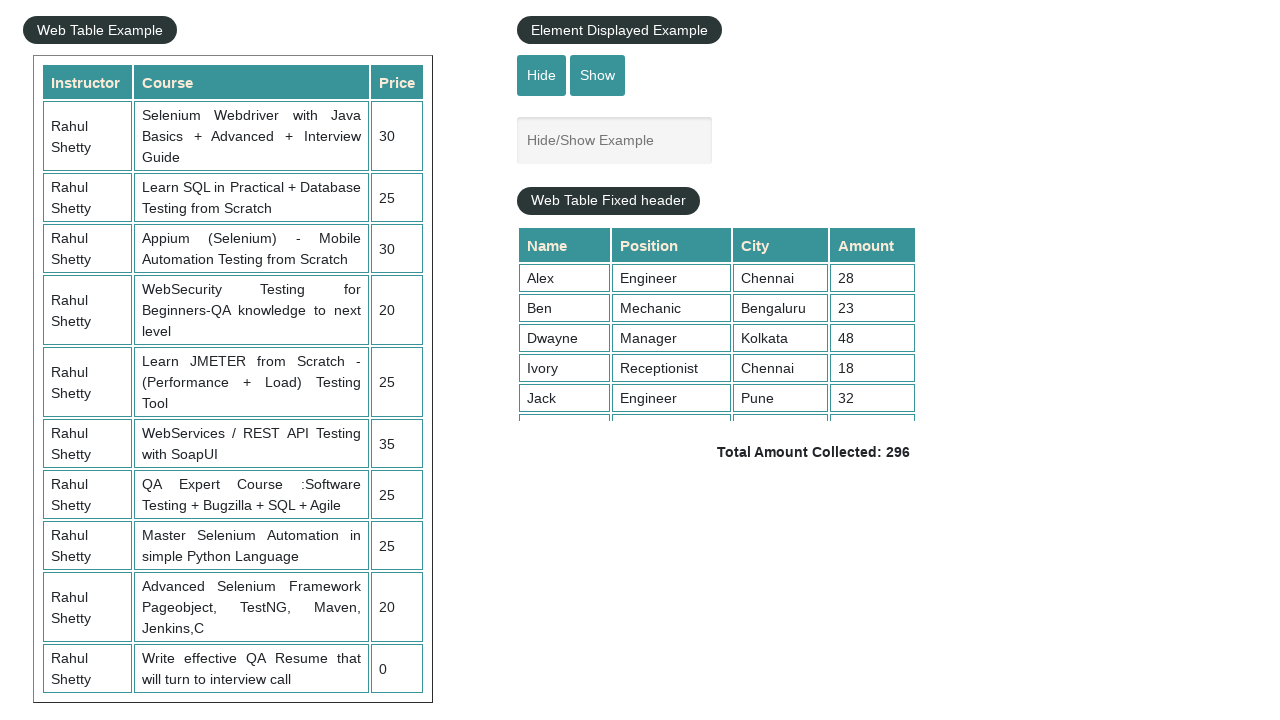

Located the product table element
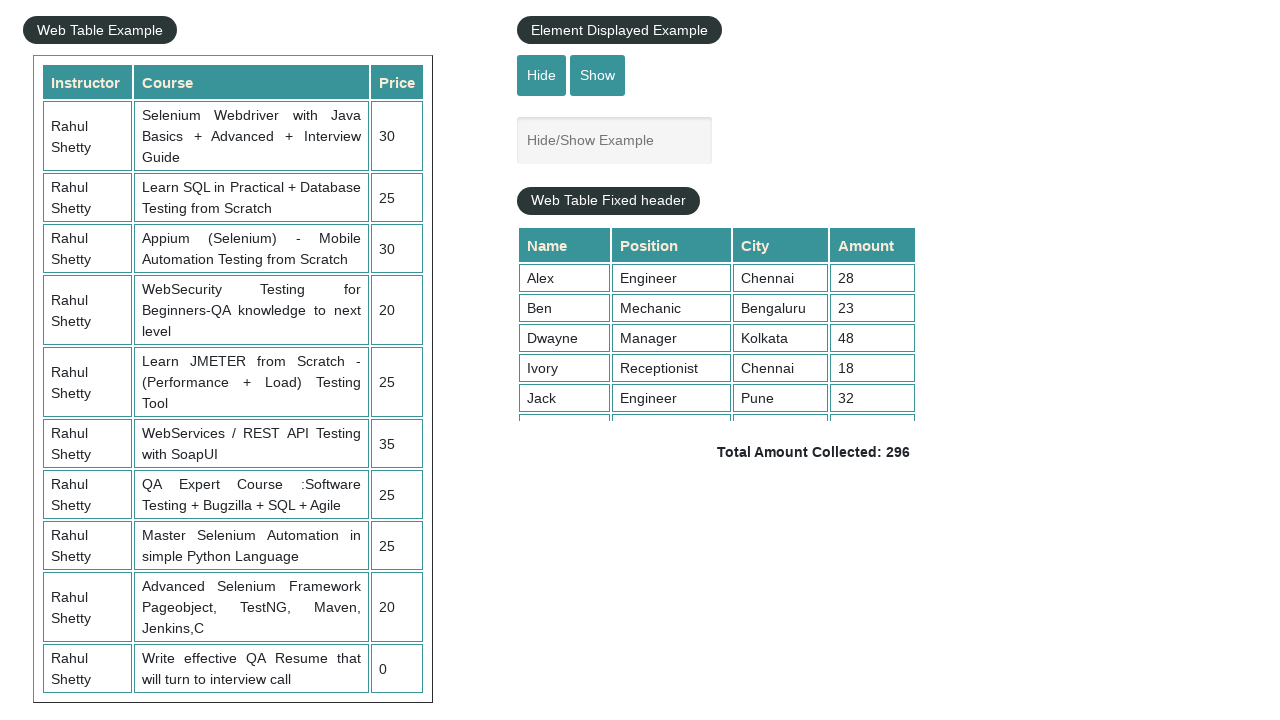

Located all table rows
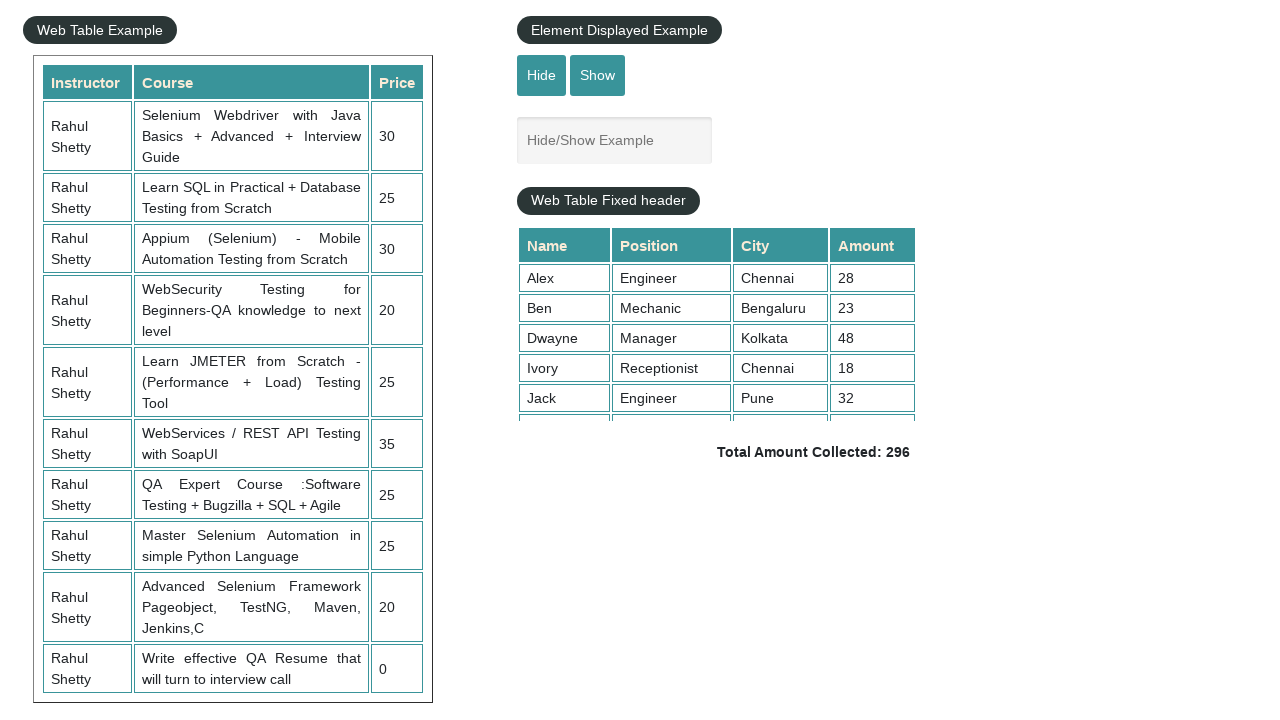

Counted table rows: 21 rows total
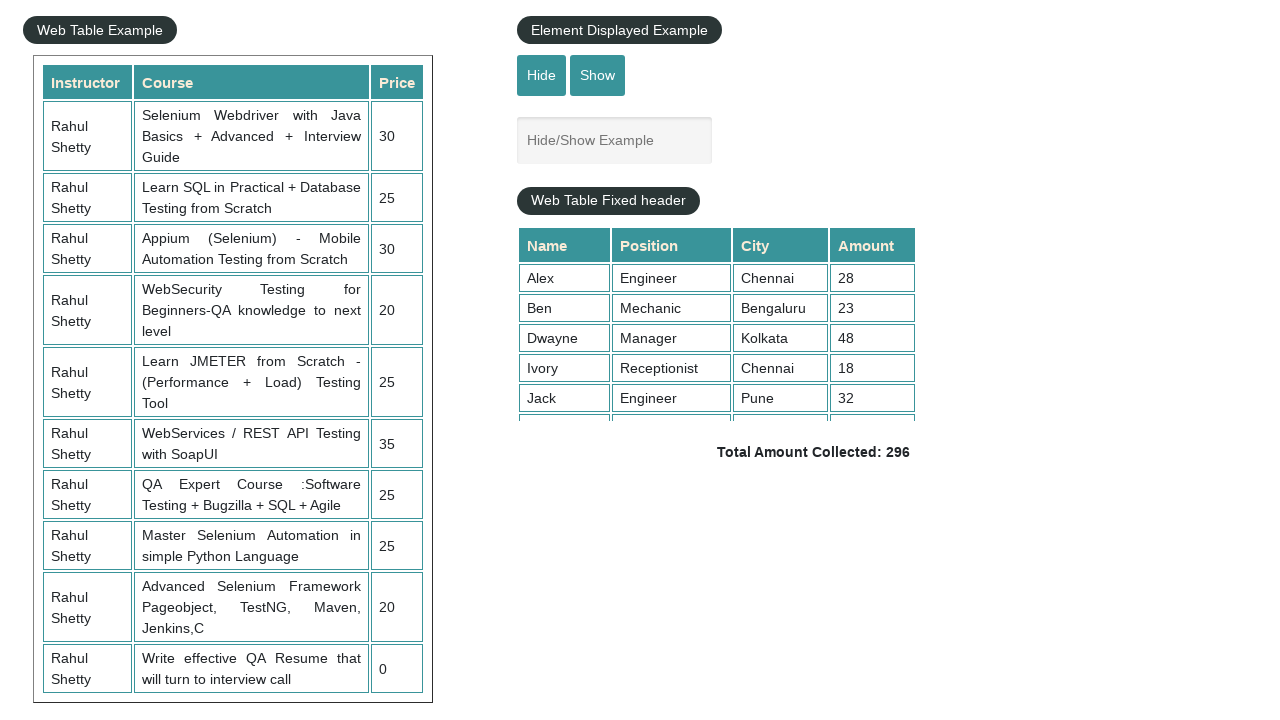

Located header columns from the first row
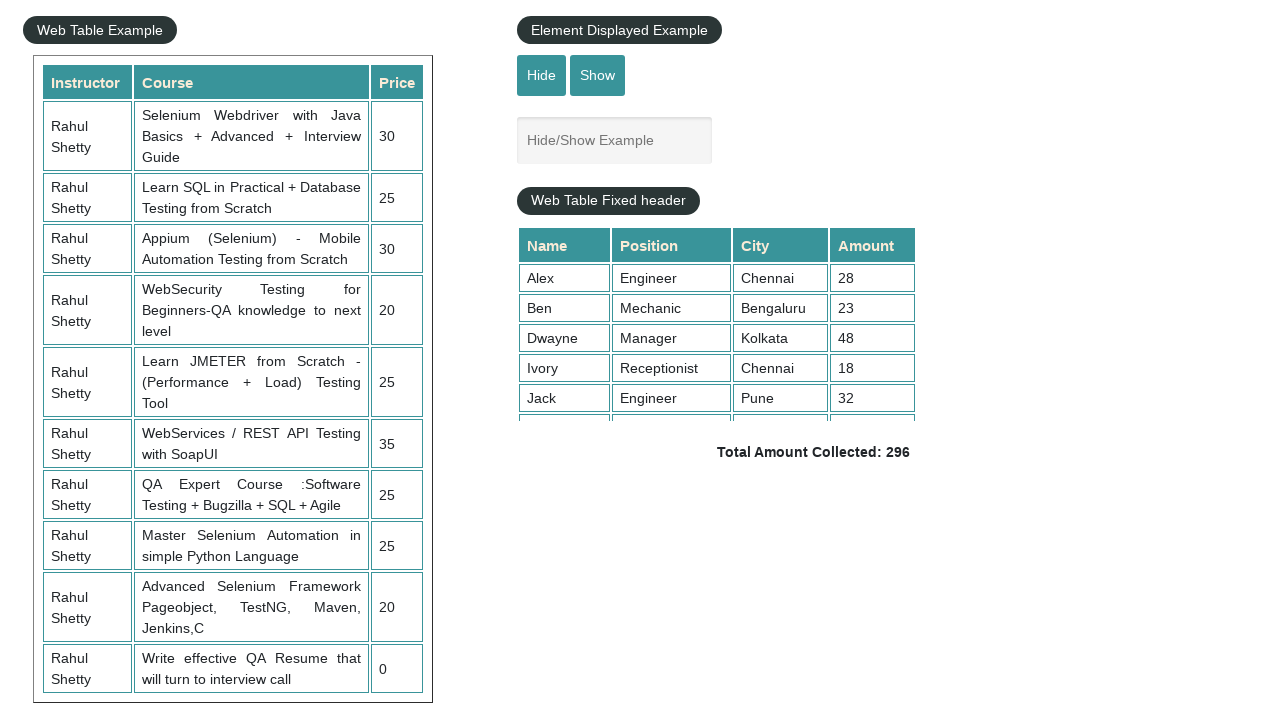

Located all cells in the second data row
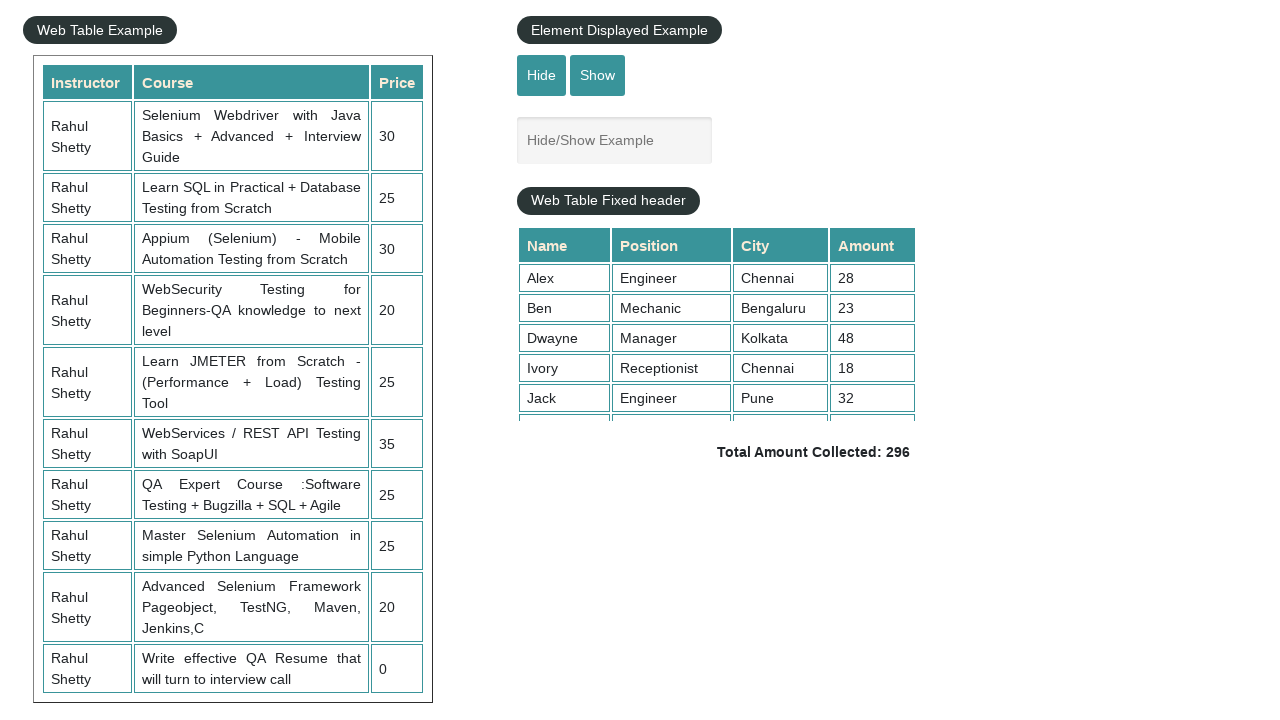

Read text from first cell of second data row: 'Rahul Shetty'
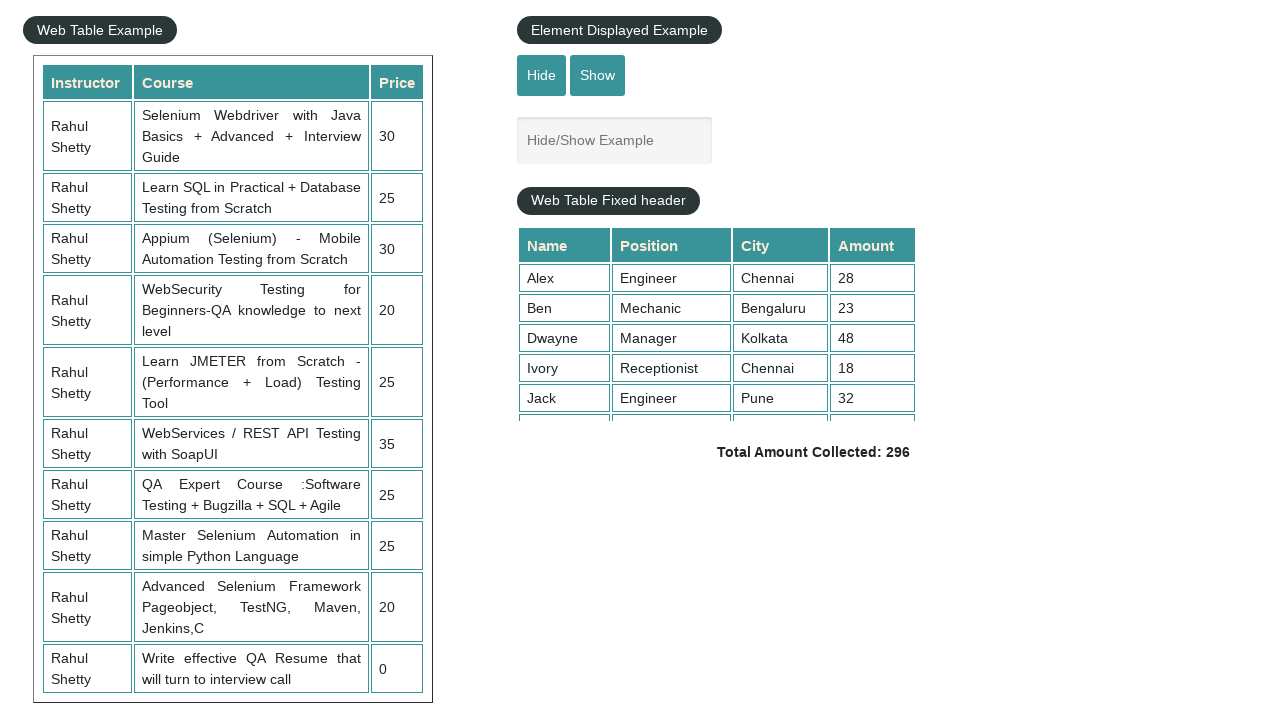

Read text from second cell of second data row: 'Learn SQL in Practical + Database Testing from Scratch'
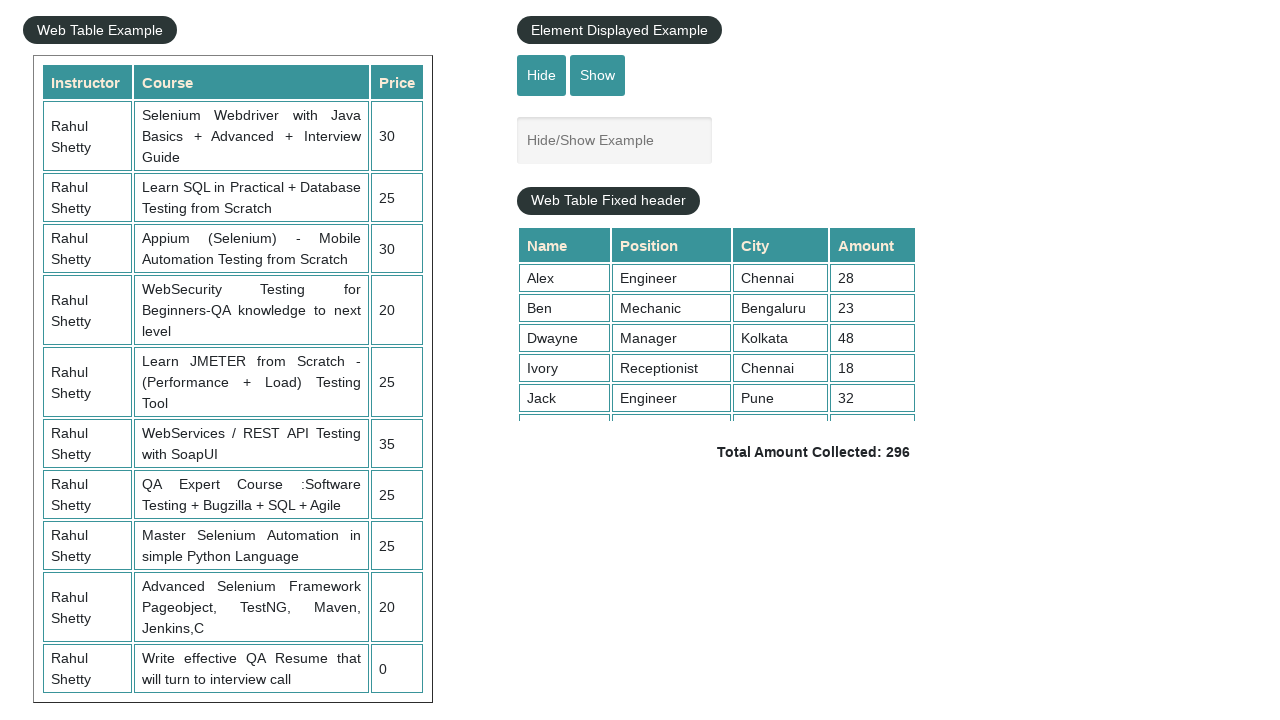

Read text from third cell of second data row: '25'
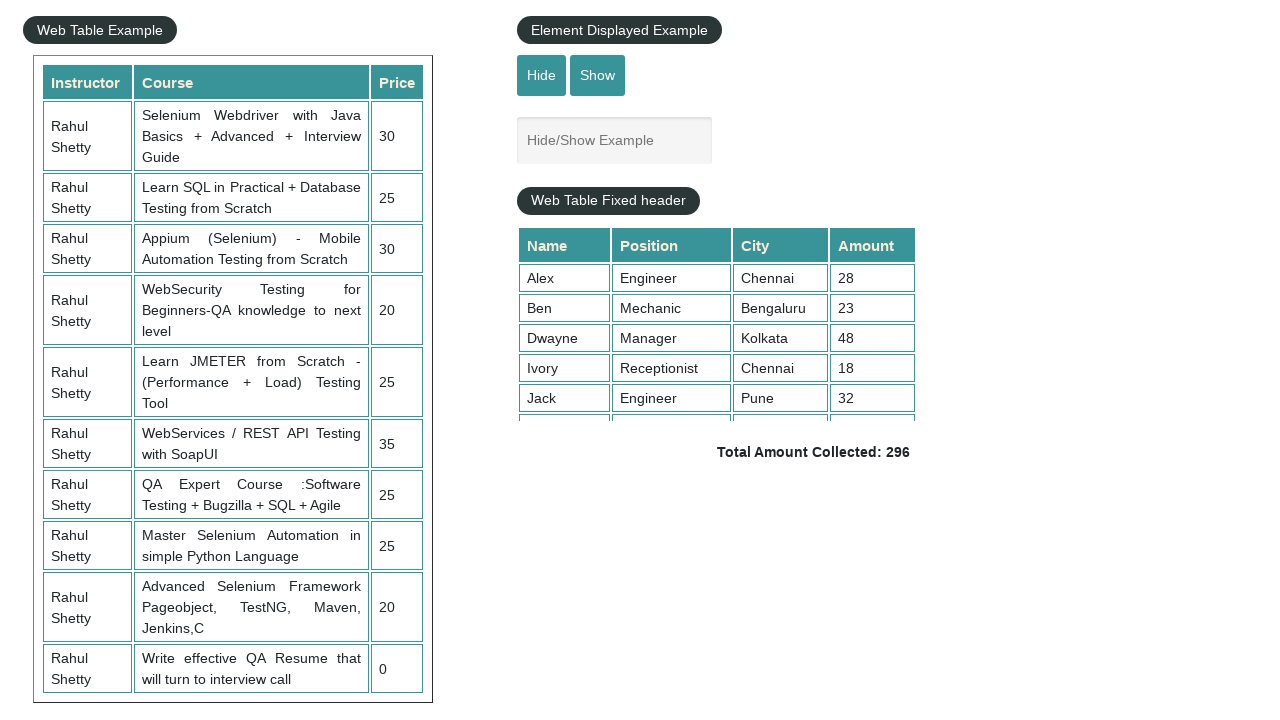

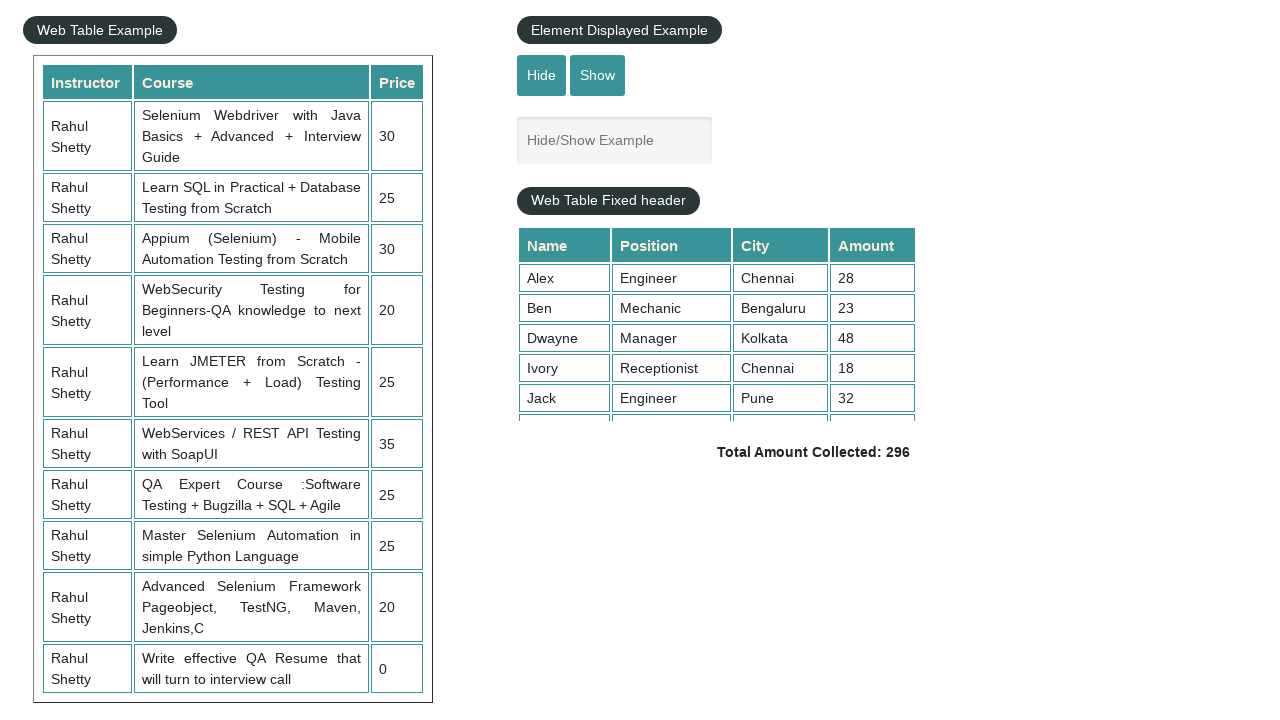